Tests radio button functionality by clicking on different radio buttons (hockey, football sports and yellow color) and verifying they become selected on a practice website.

Starting URL: https://practice.cydeo.com/radio_buttons

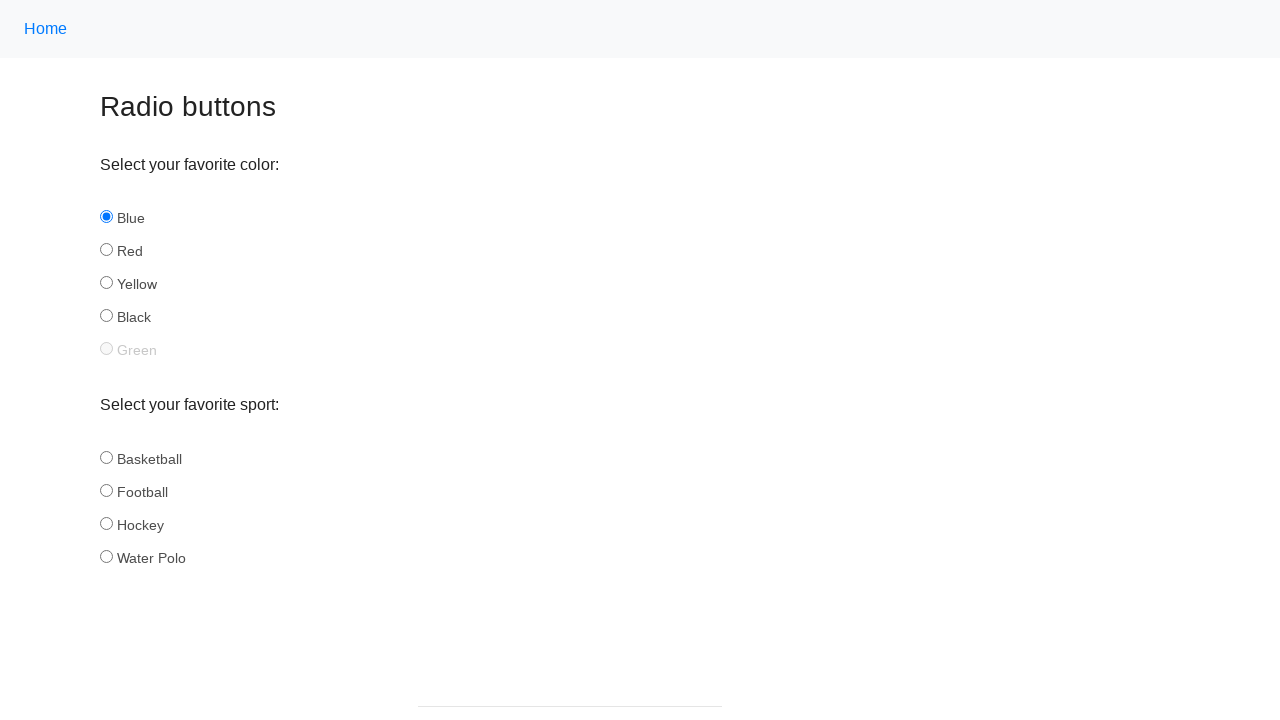

Clicked on Hockey radio button at (106, 523) on input#hockey
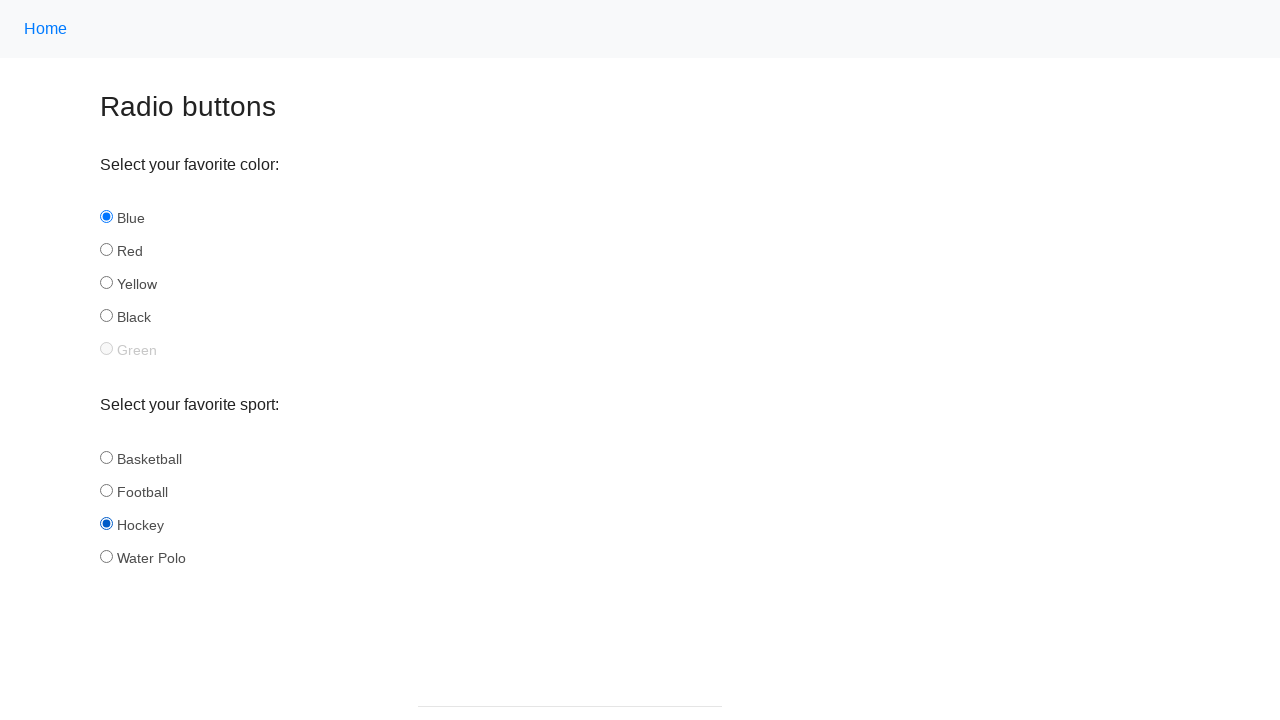

Verified Hockey radio button is selected
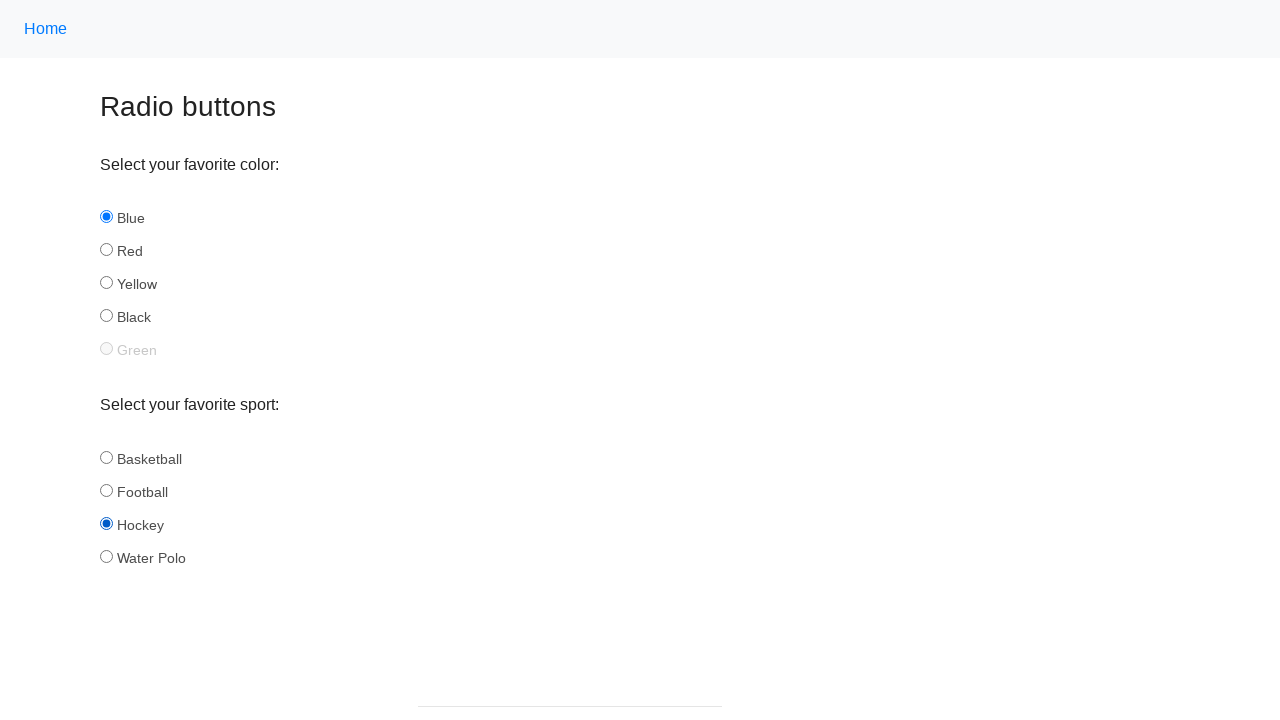

Clicked on Football radio button at (106, 490) on input#football
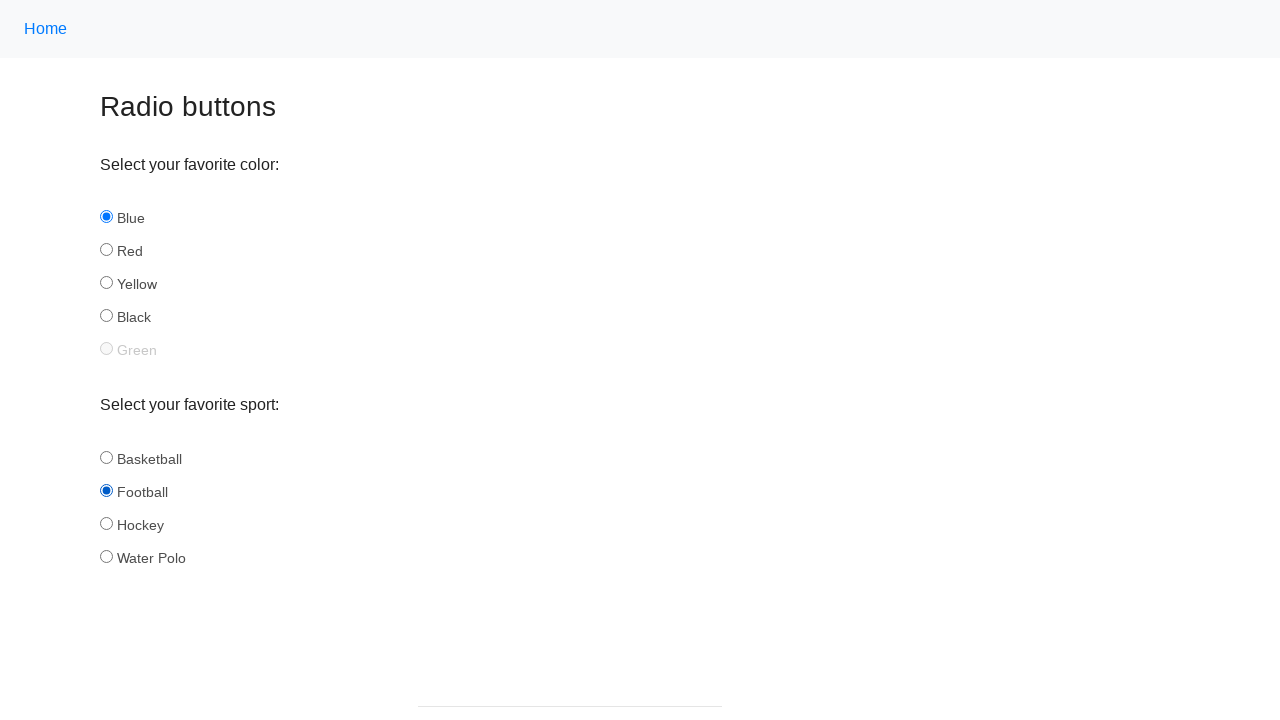

Verified Football radio button is selected
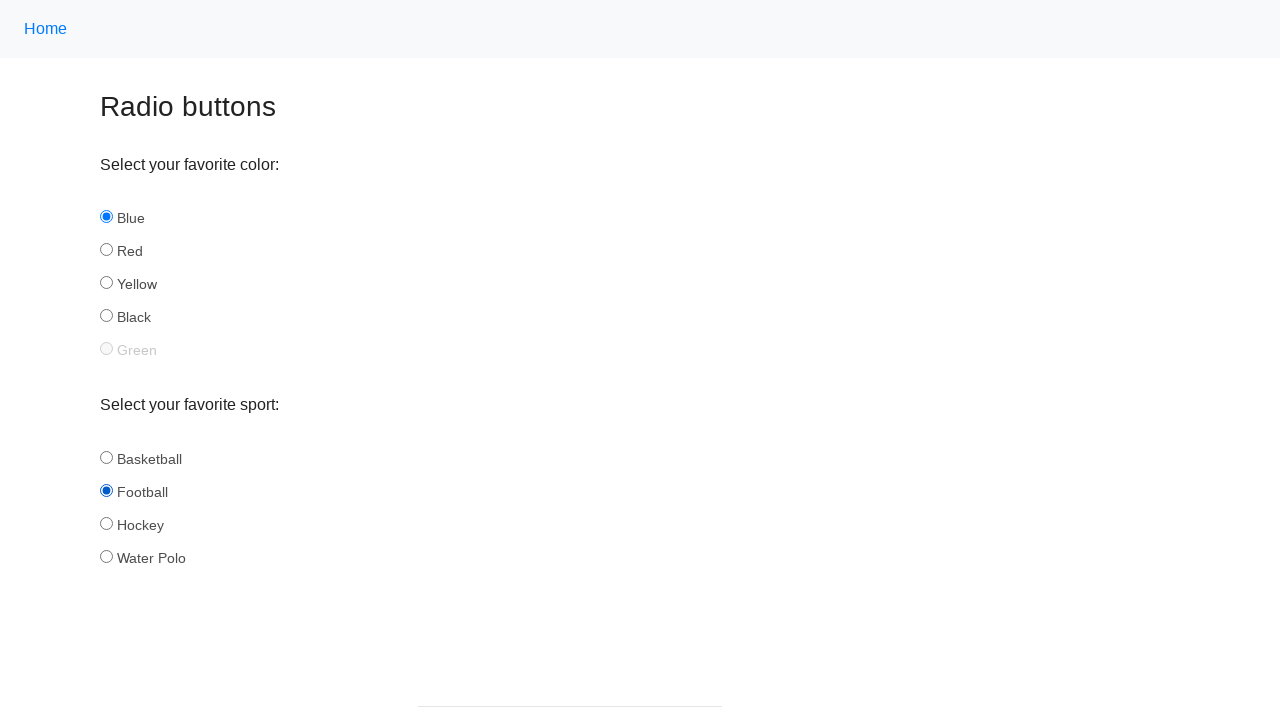

Clicked on Yellow color radio button at (106, 283) on input#yellow
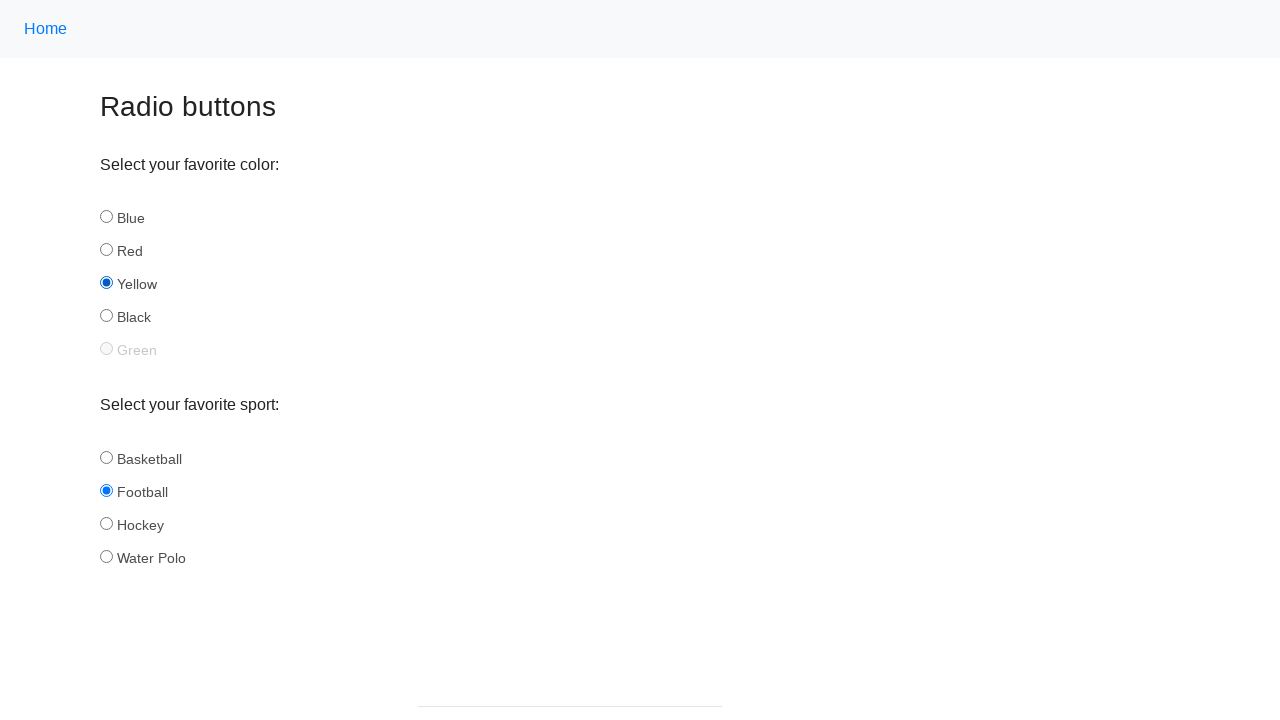

Verified Yellow radio button is selected
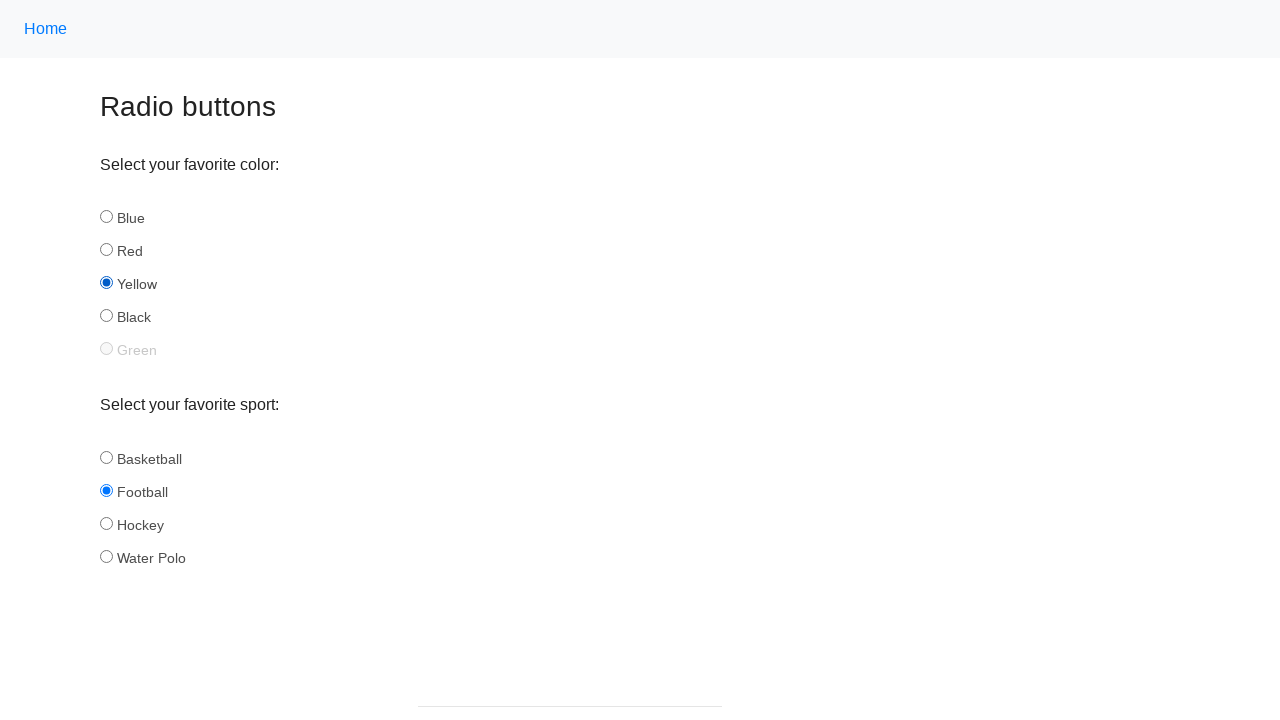

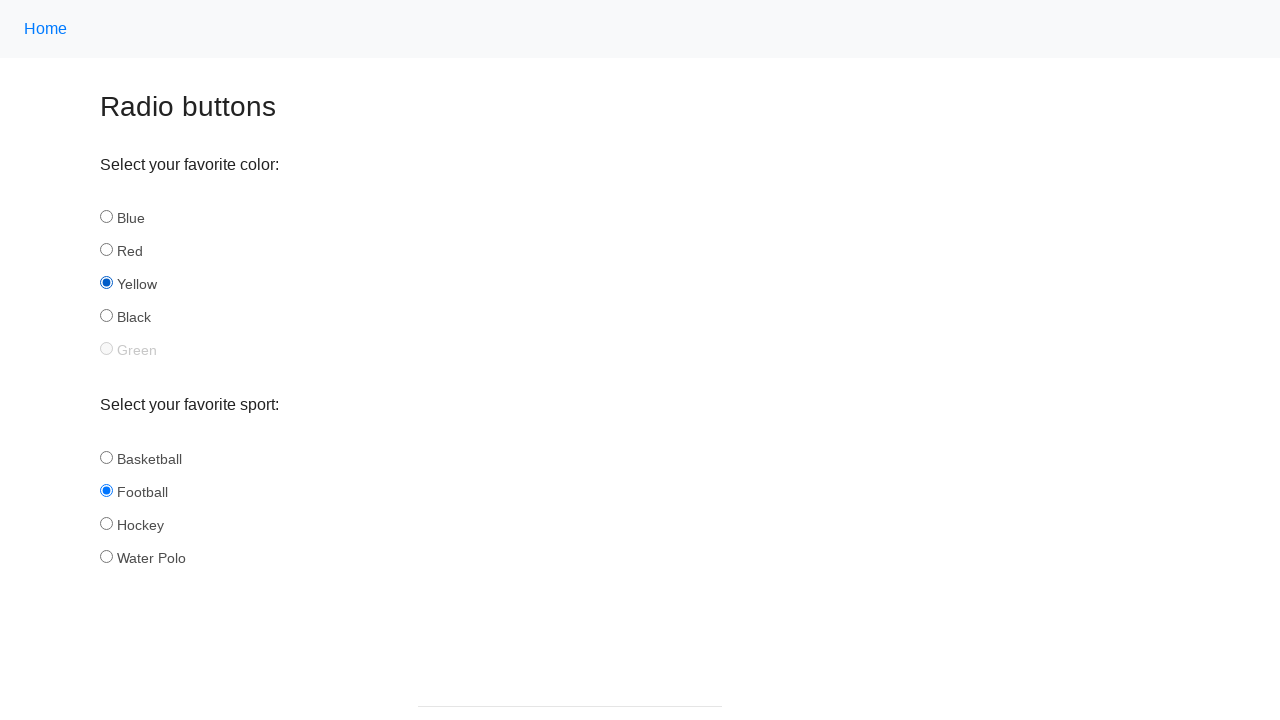